Tests filtering to display only completed items.

Starting URL: https://demo.playwright.dev/todomvc

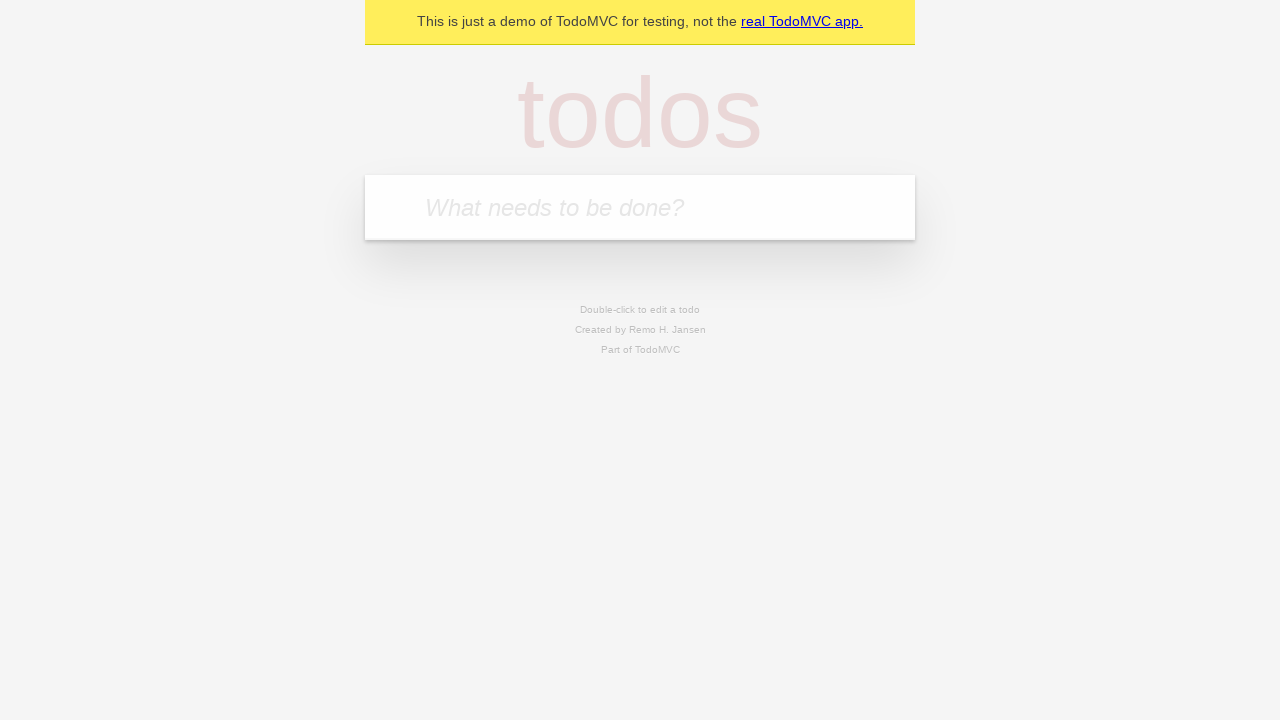

Filled new todo input with 'buy some cheese' on .new-todo
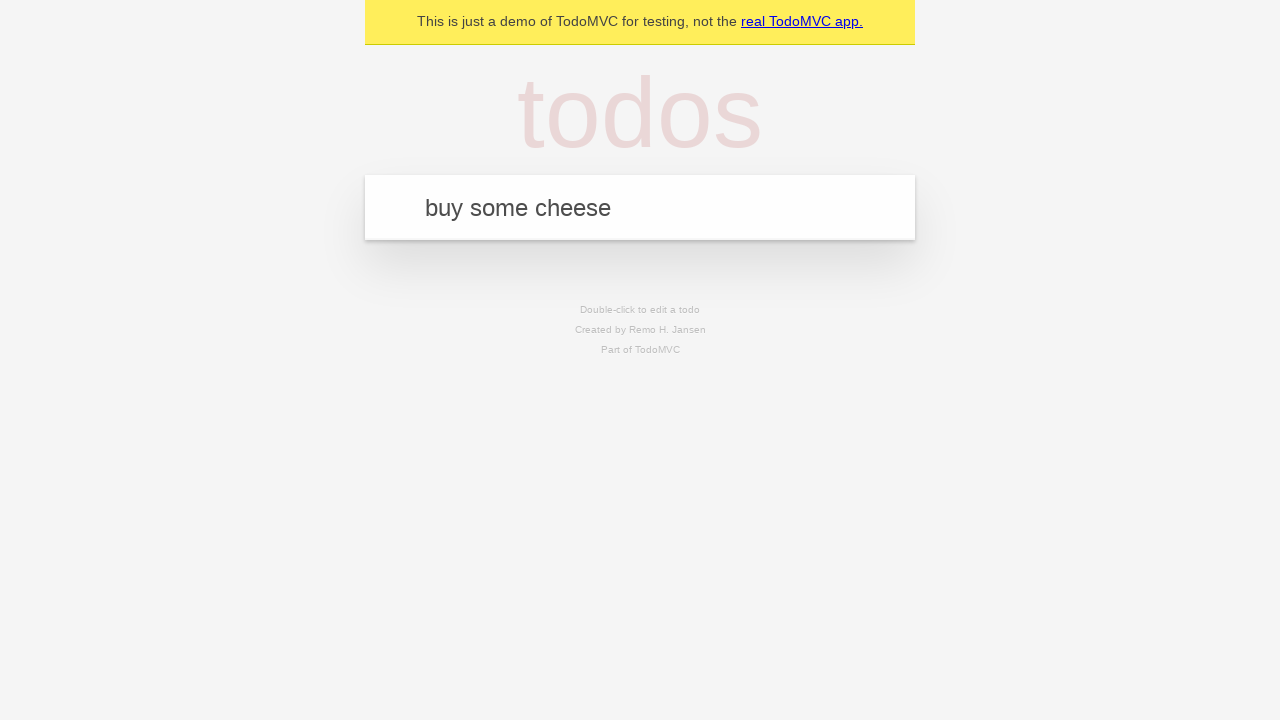

Pressed Enter to create first todo item on .new-todo
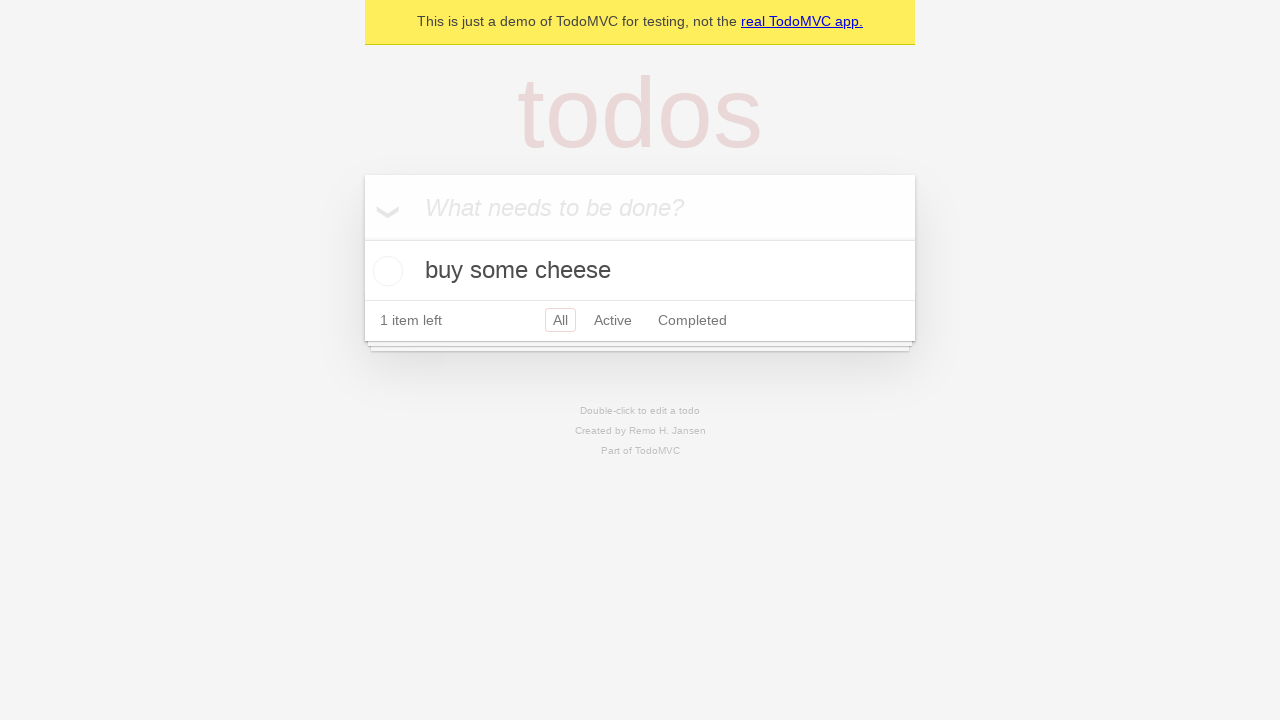

Filled new todo input with 'feed the cat' on .new-todo
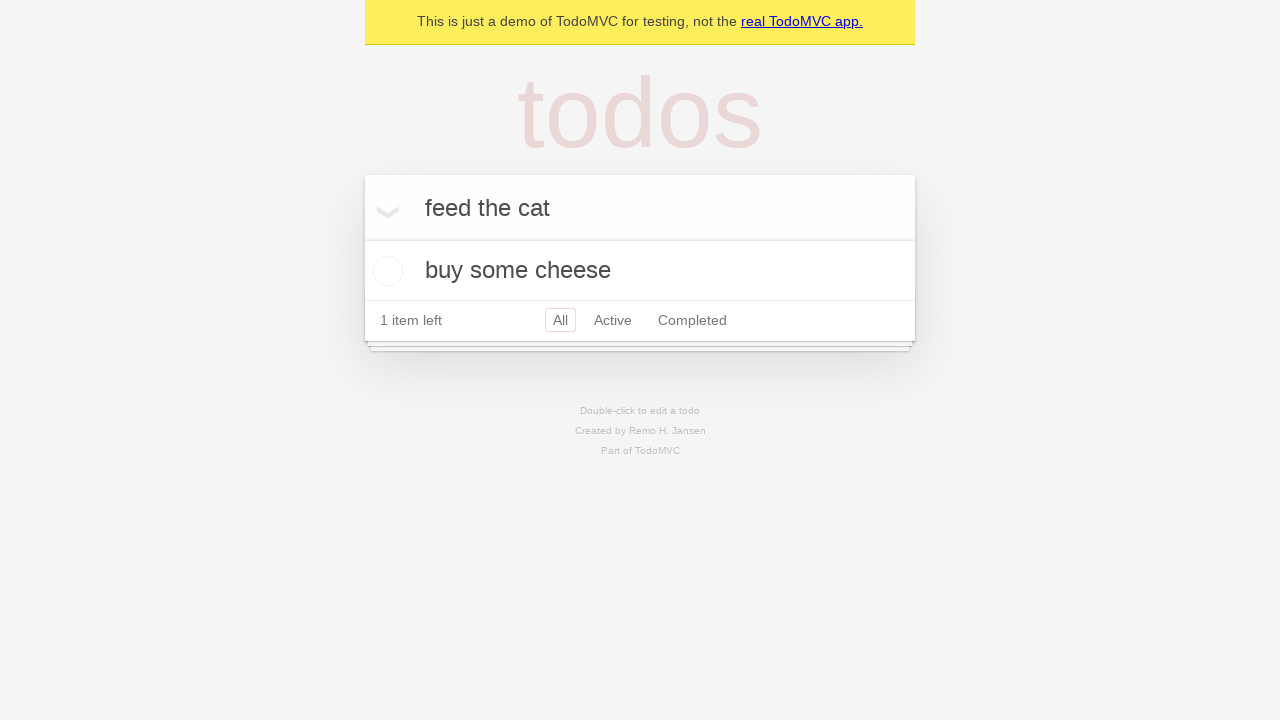

Pressed Enter to create second todo item on .new-todo
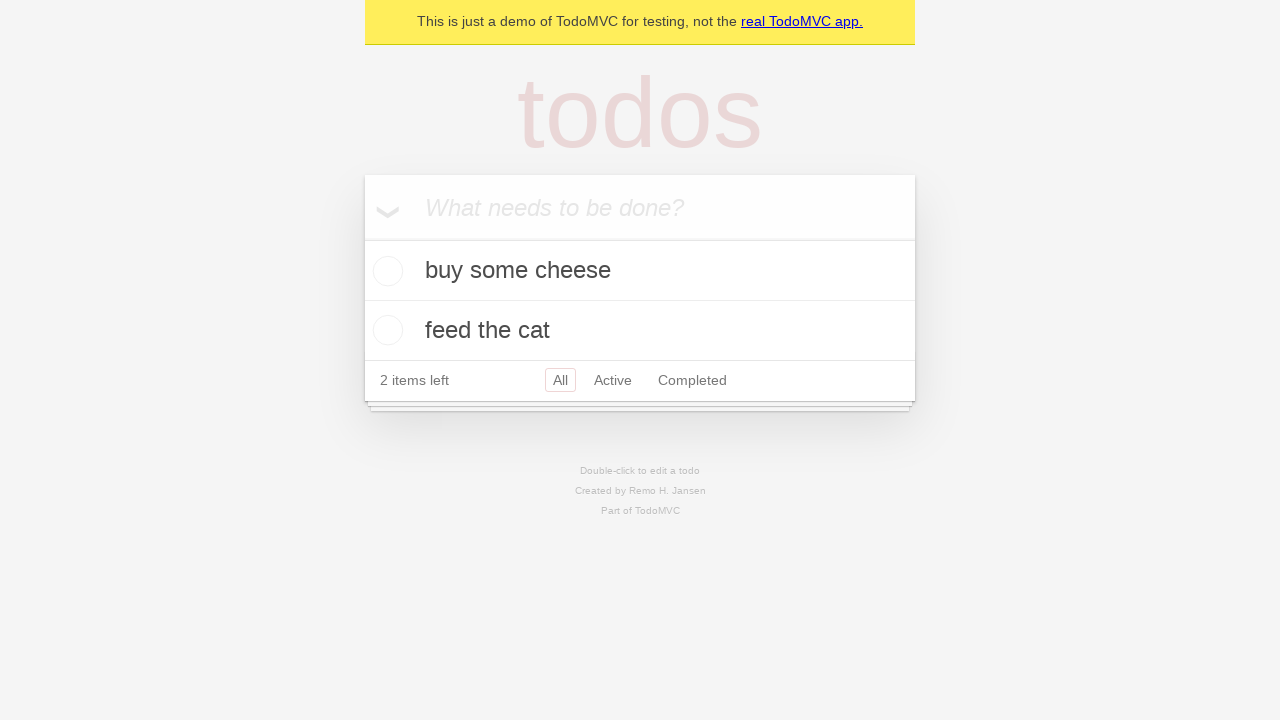

Filled new todo input with 'book a doctors appointment' on .new-todo
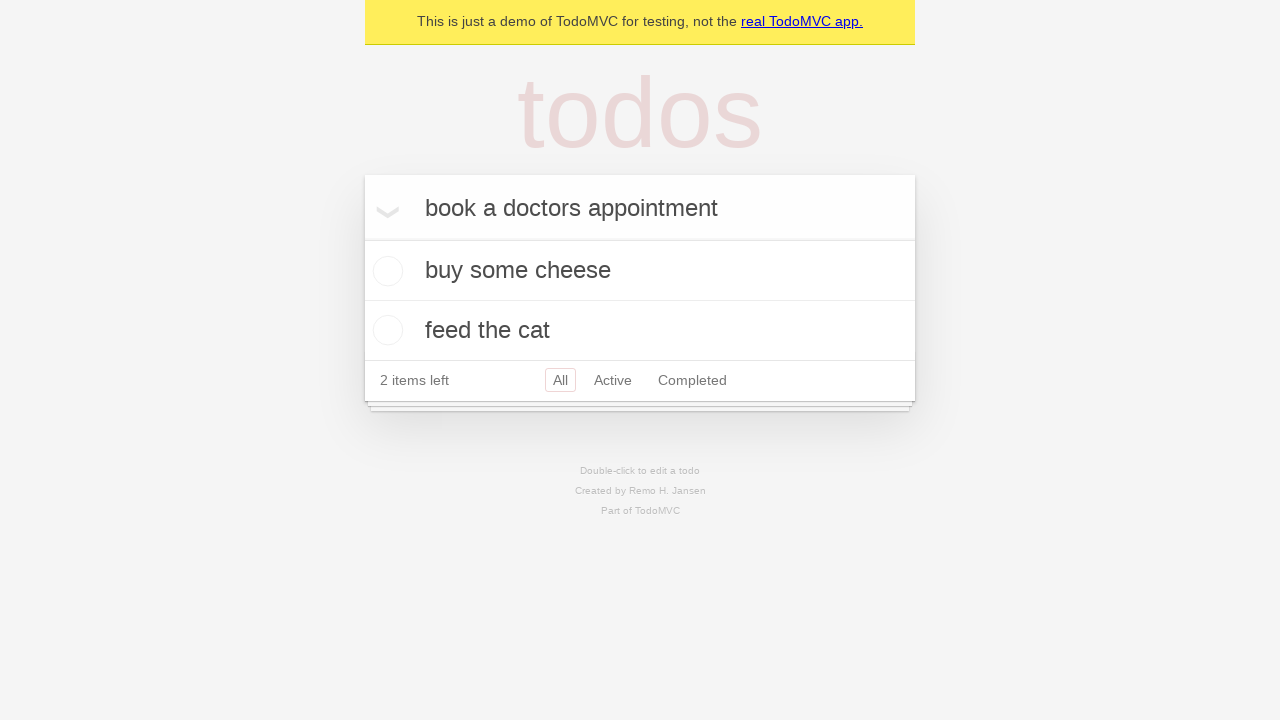

Pressed Enter to create third todo item on .new-todo
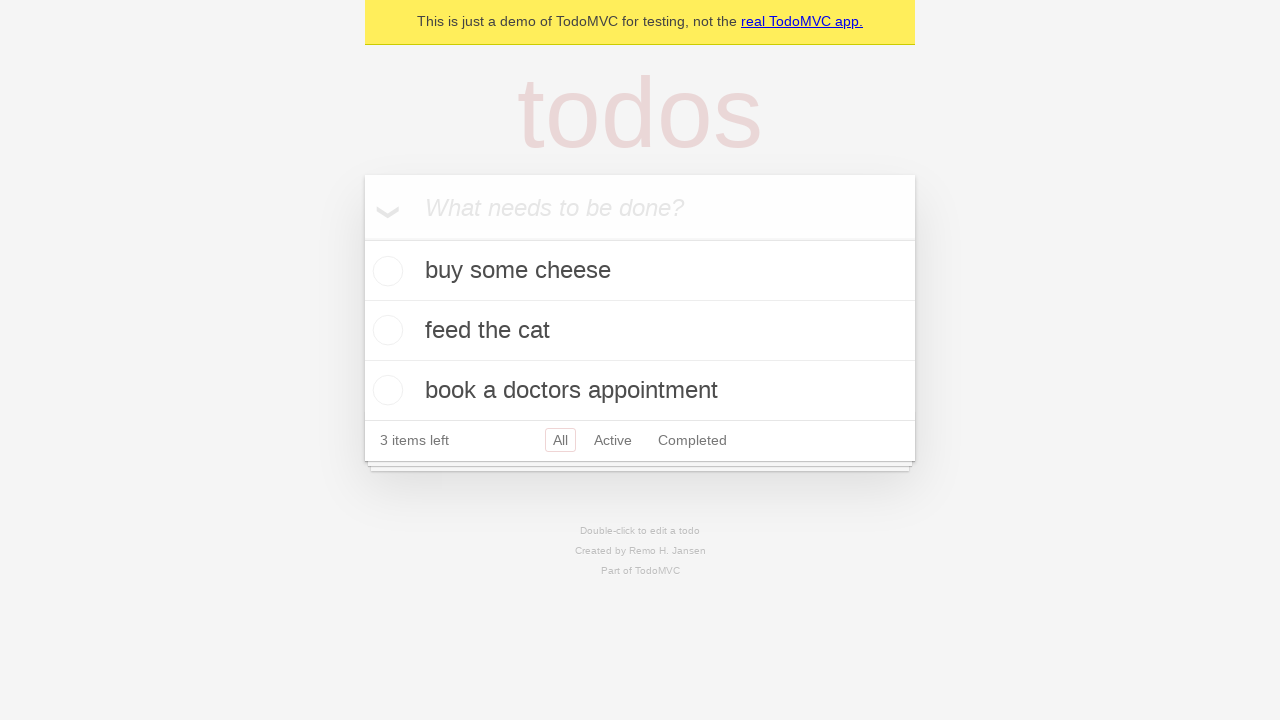

Waited for all three todo items to be created and visible
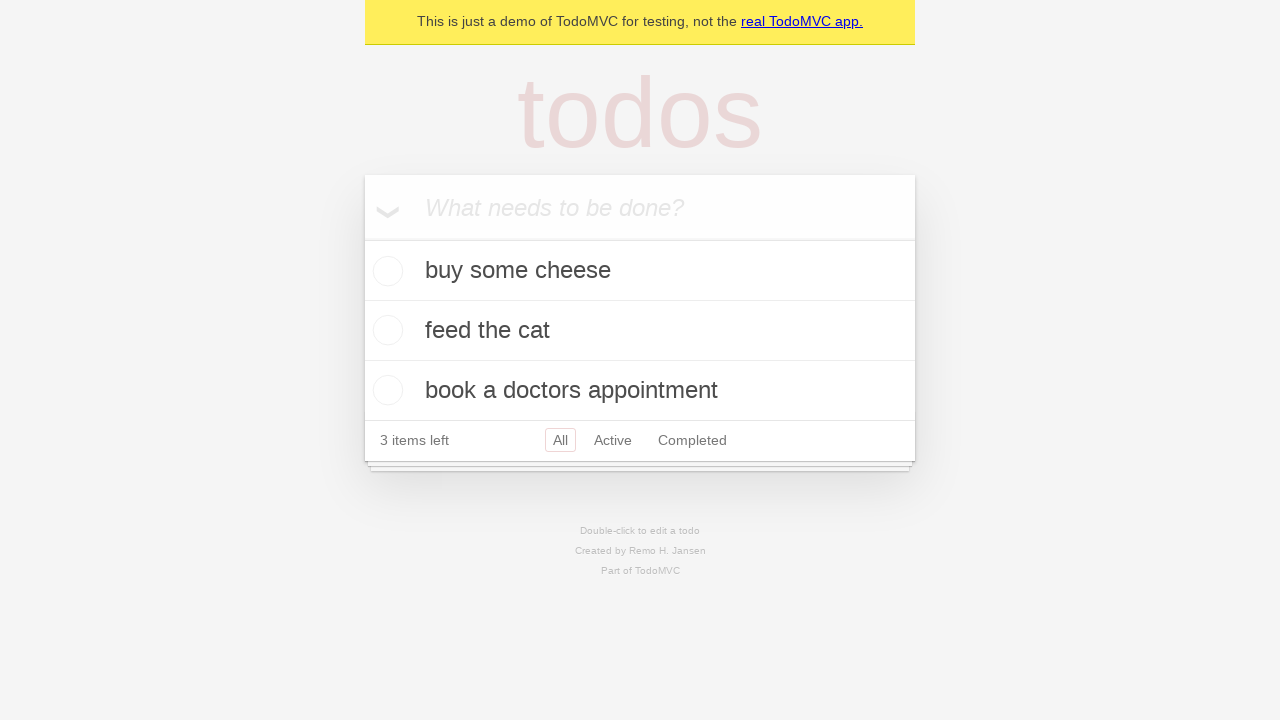

Marked second todo item as completed at (385, 330) on .todo-list li .toggle >> nth=1
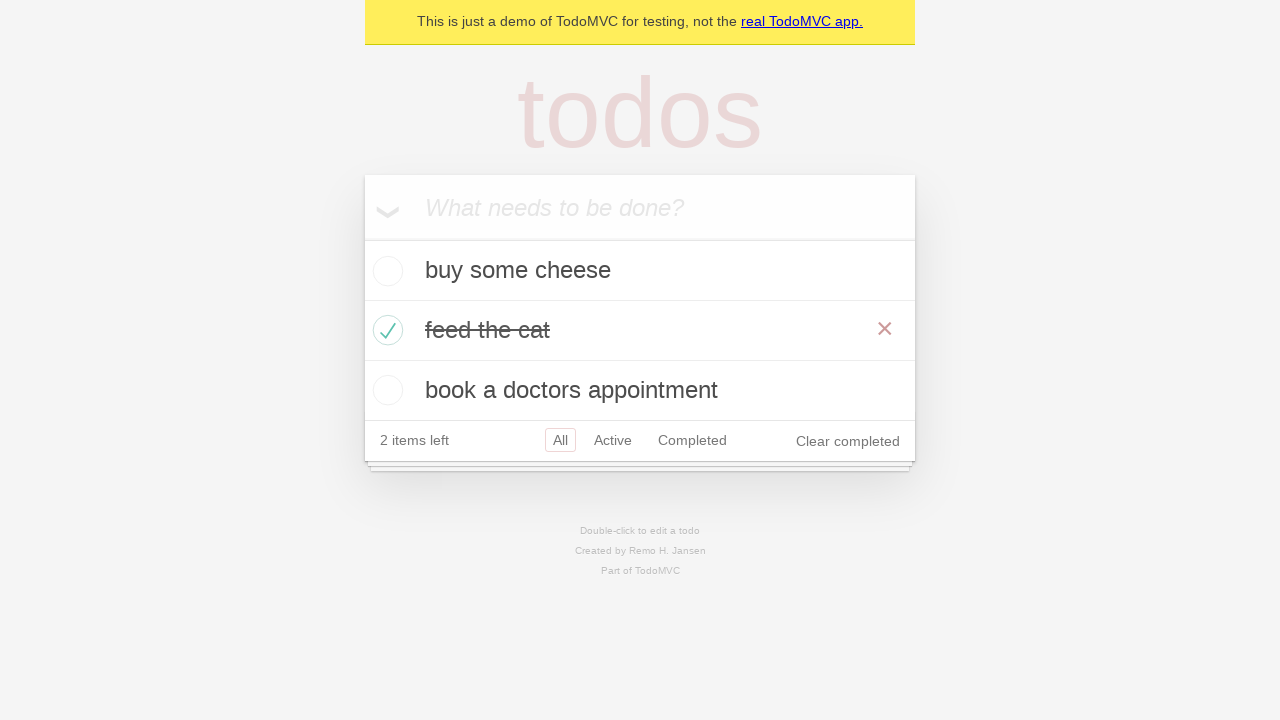

Clicked Completed filter to display only completed items at (692, 440) on .filters >> text=Completed
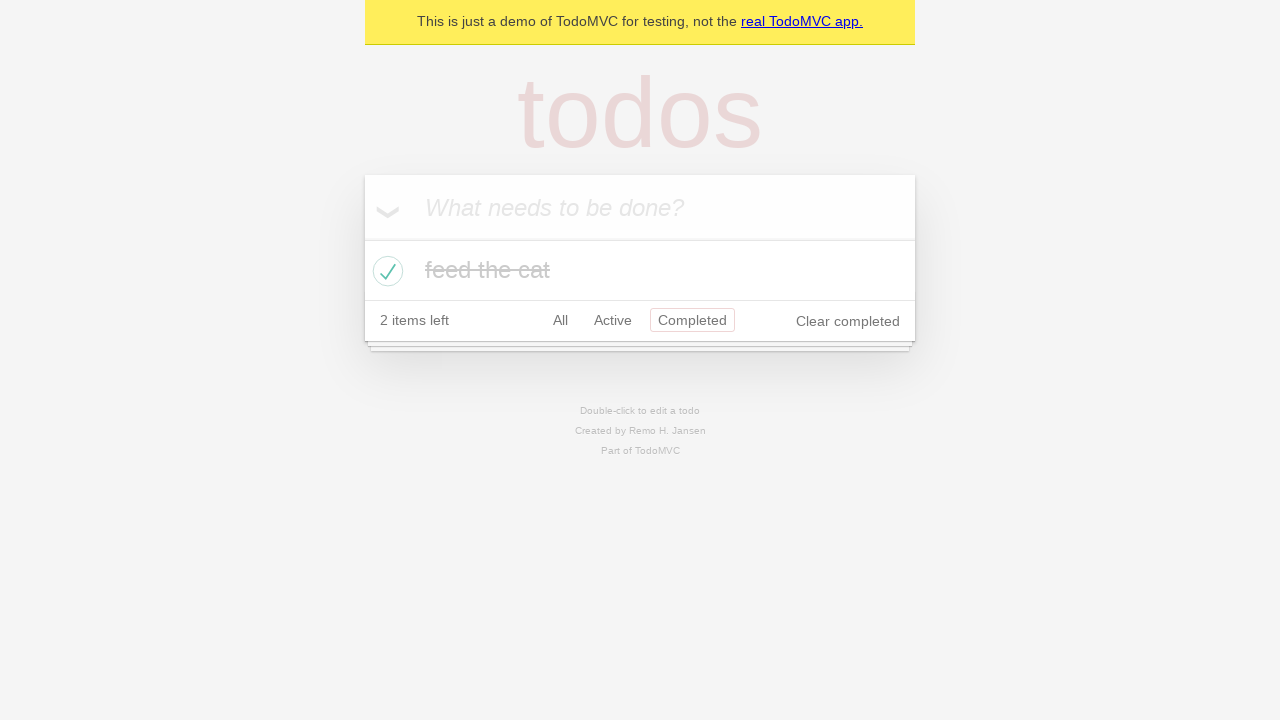

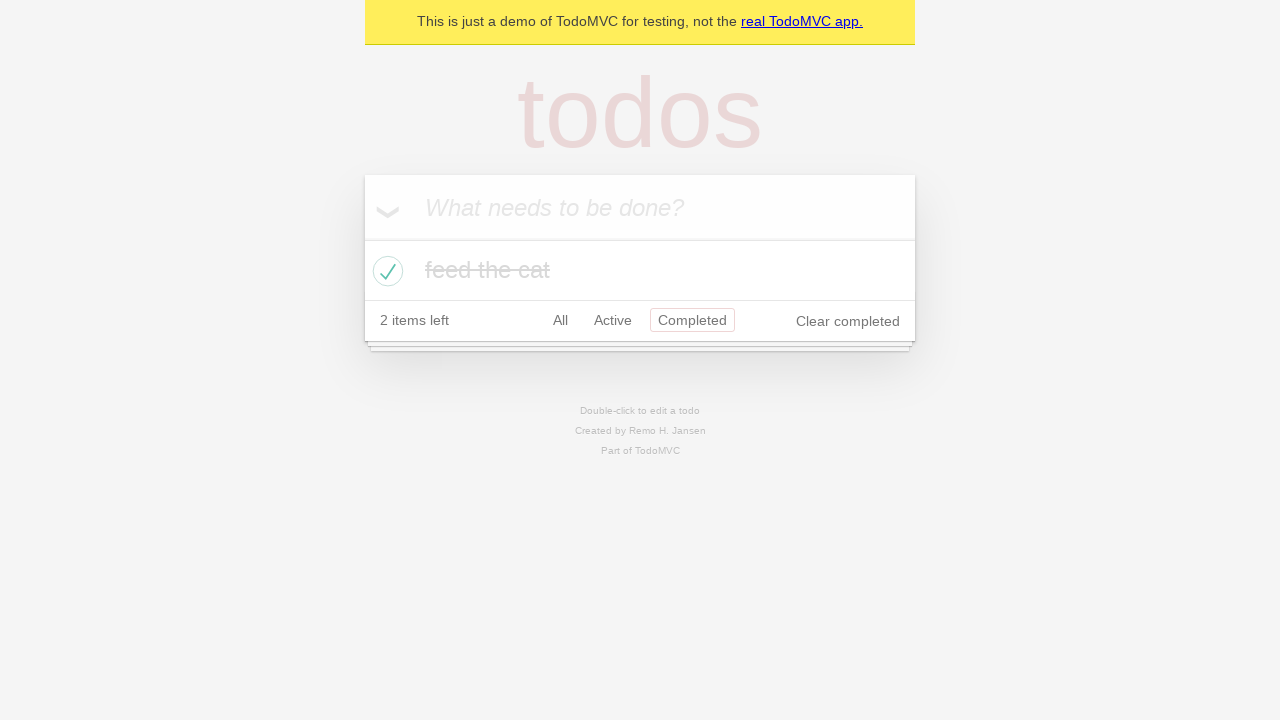